Tests autocomplete functionality by typing partial text and verifying suggestions appear

Starting URL: https://demo.automationtesting.in/AutoComplete.html

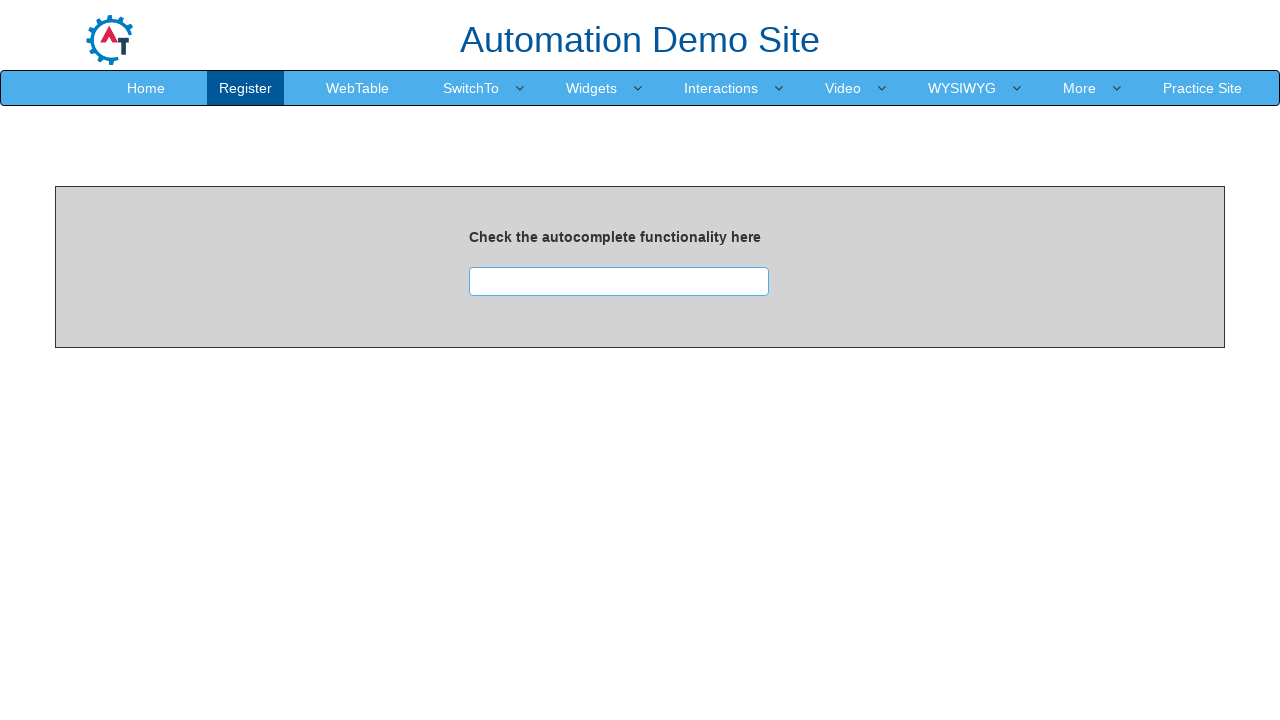

Typed 'gu' in autocomplete search box on #searchbox
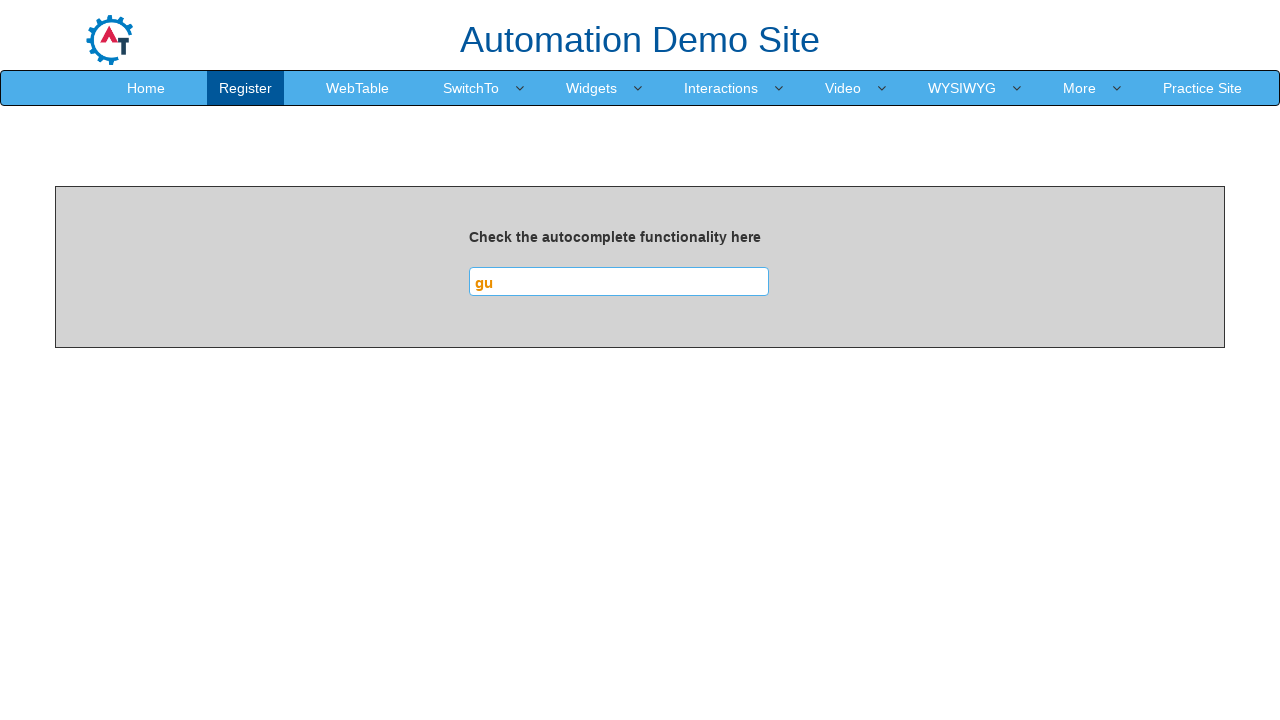

Autocomplete suggestions appeared
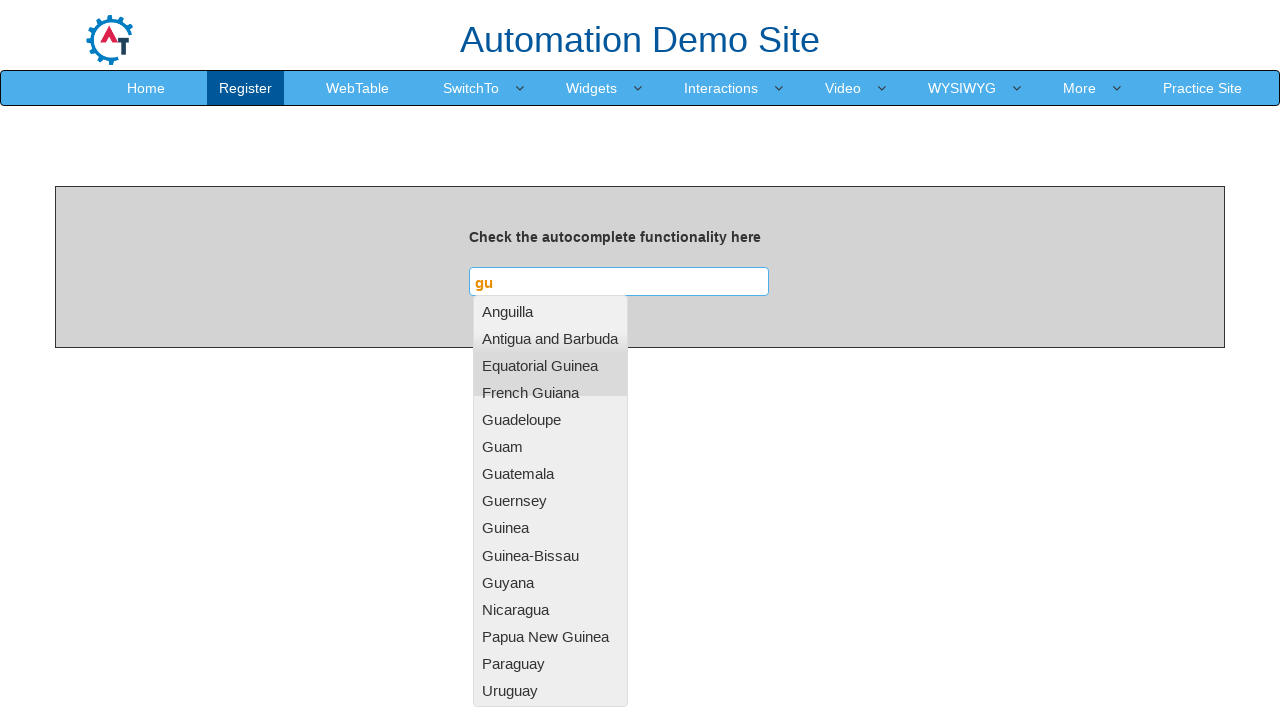

Retrieved 15 autocomplete suggestions
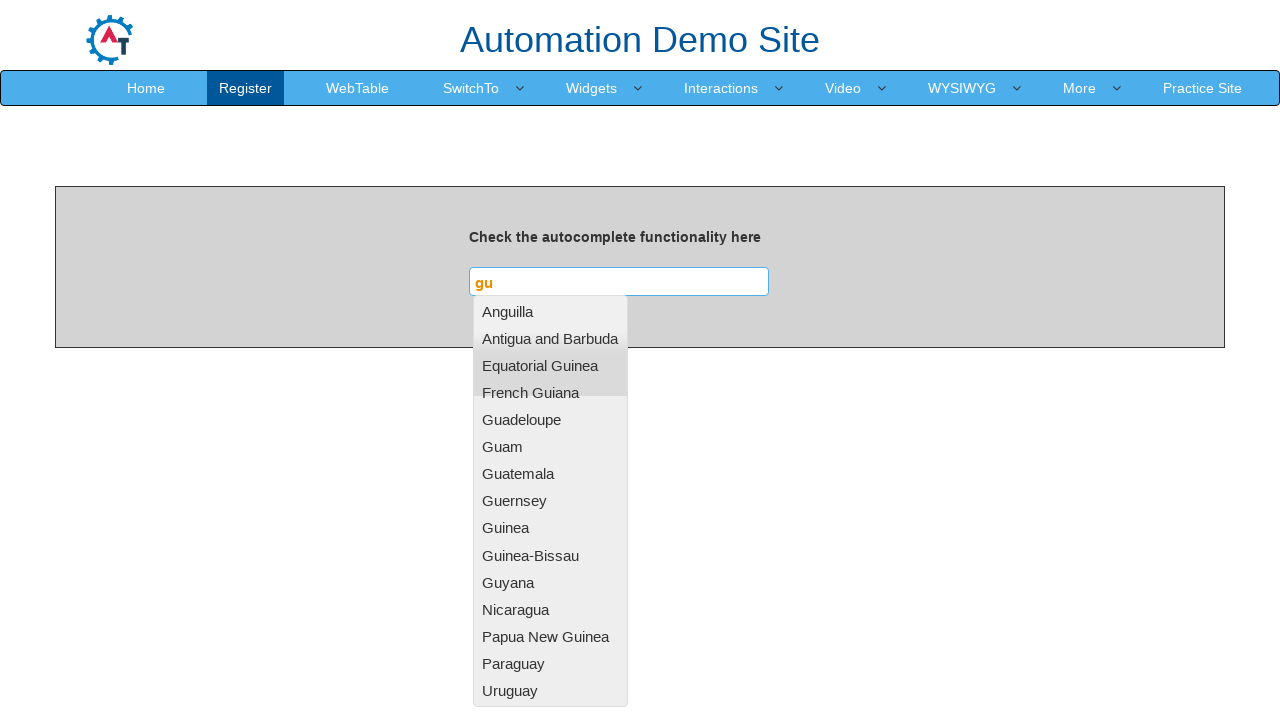

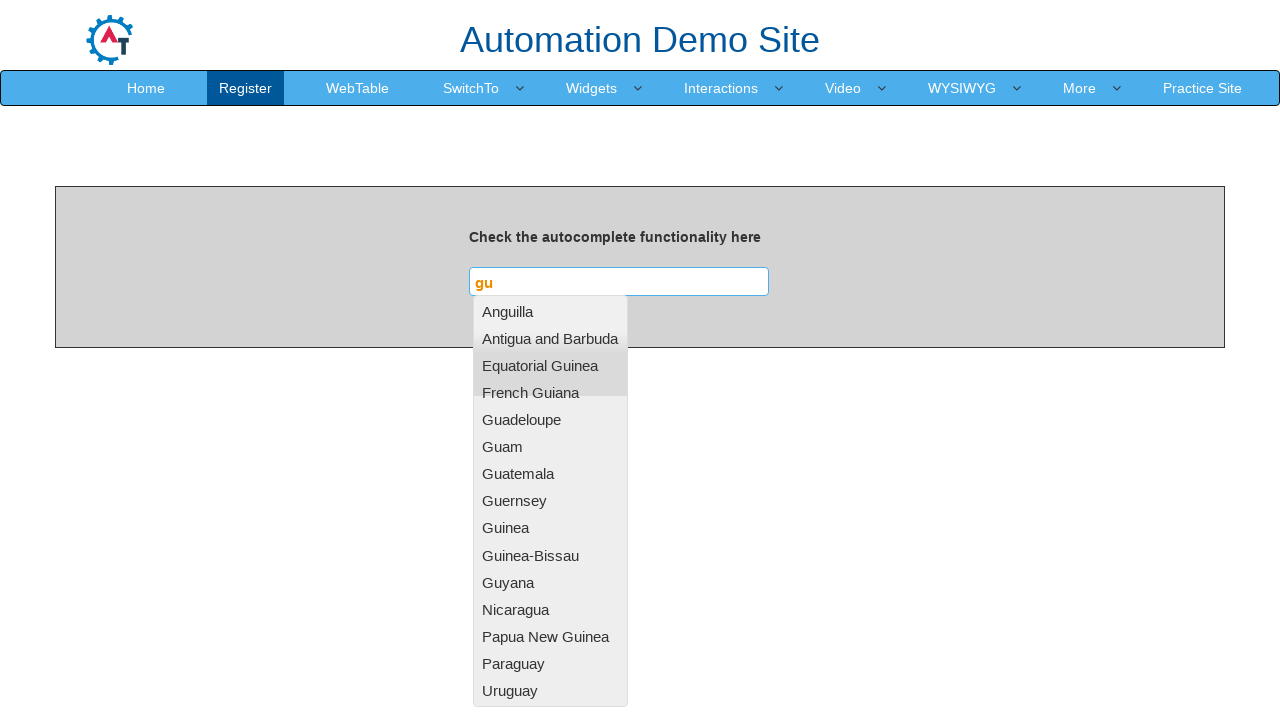